Tests that edits are saved when the input loses focus (blur event)

Starting URL: https://demo.playwright.dev/todomvc

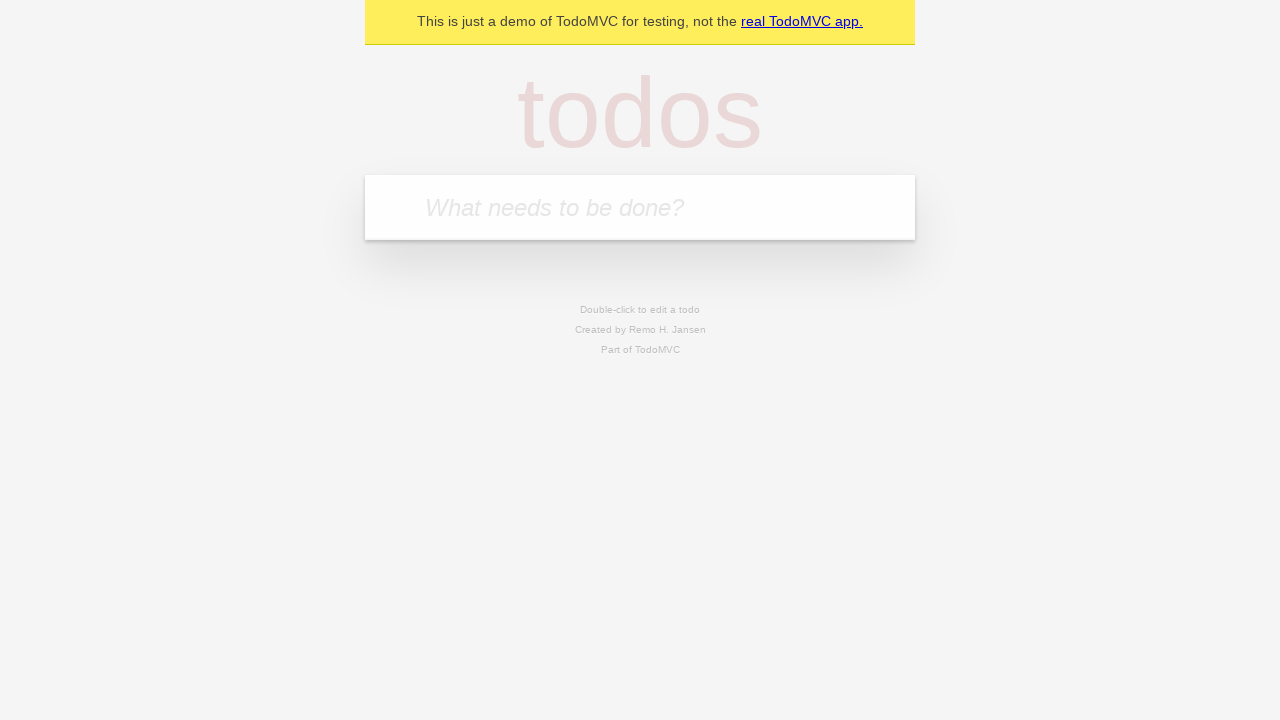

Filled first todo input with 'buy some cheese' on internal:attr=[placeholder="What needs to be done?"i]
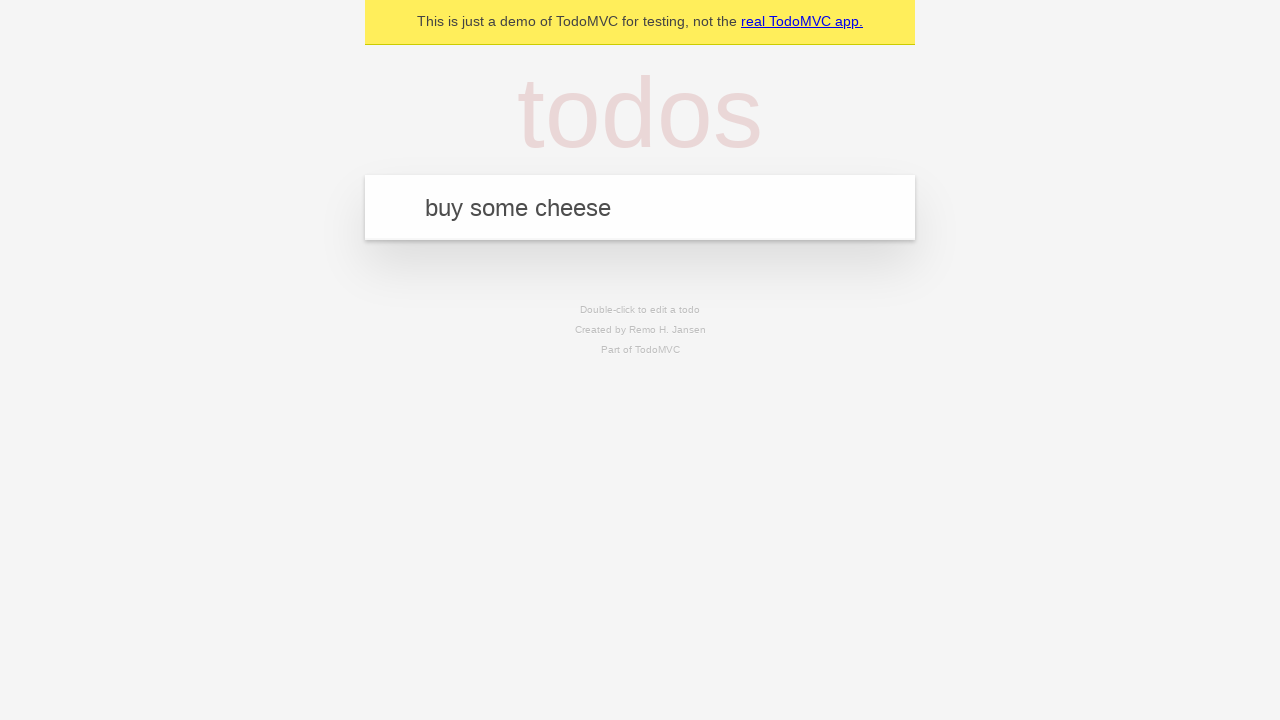

Pressed Enter to create first todo on internal:attr=[placeholder="What needs to be done?"i]
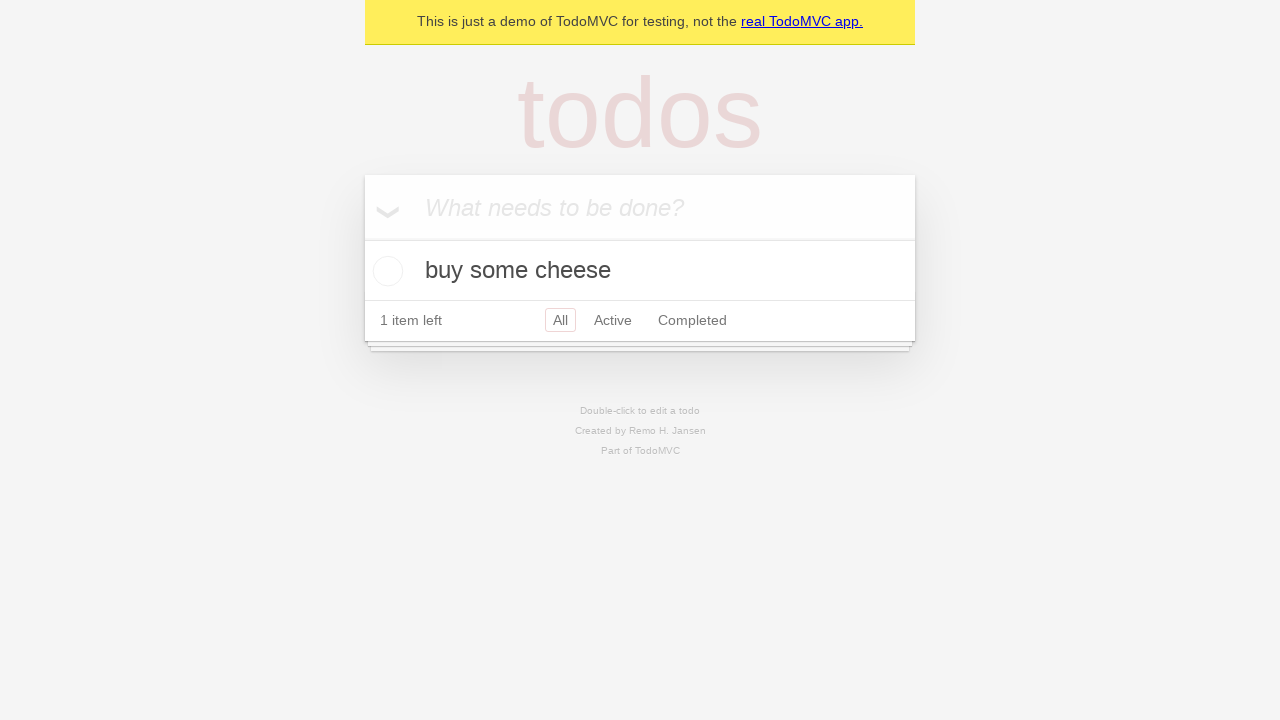

Filled second todo input with 'feed the cat' on internal:attr=[placeholder="What needs to be done?"i]
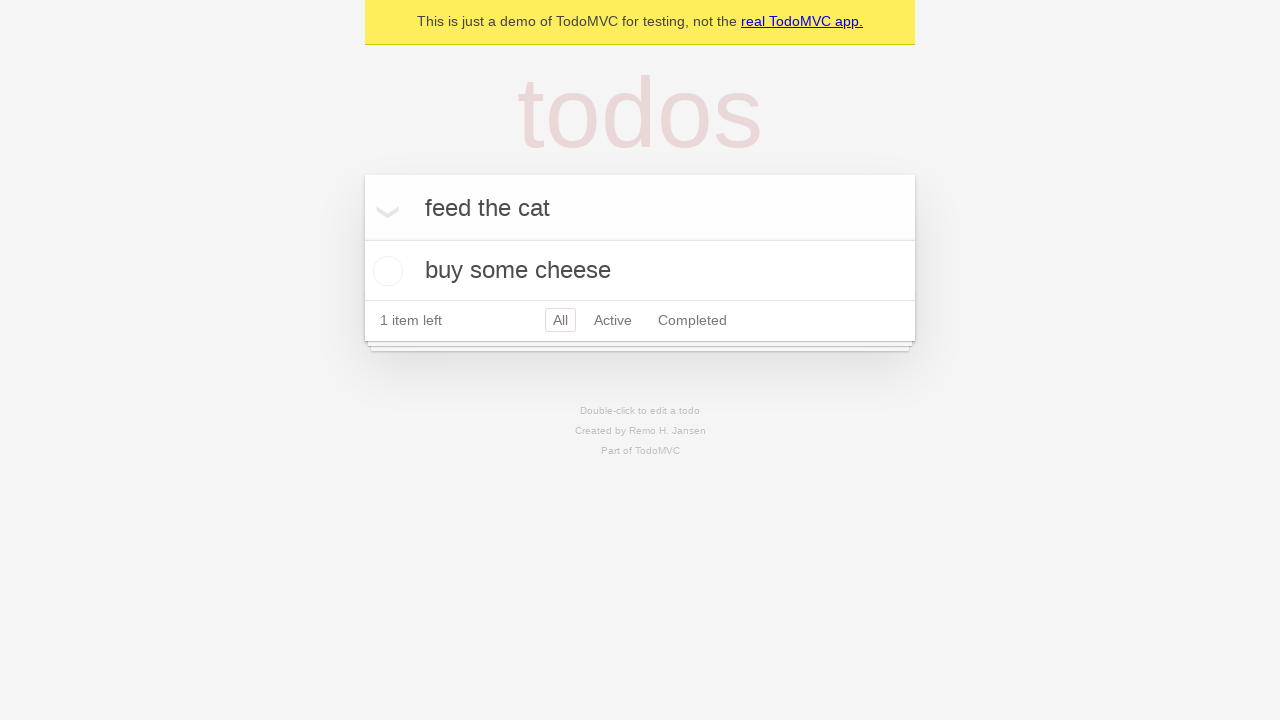

Pressed Enter to create second todo on internal:attr=[placeholder="What needs to be done?"i]
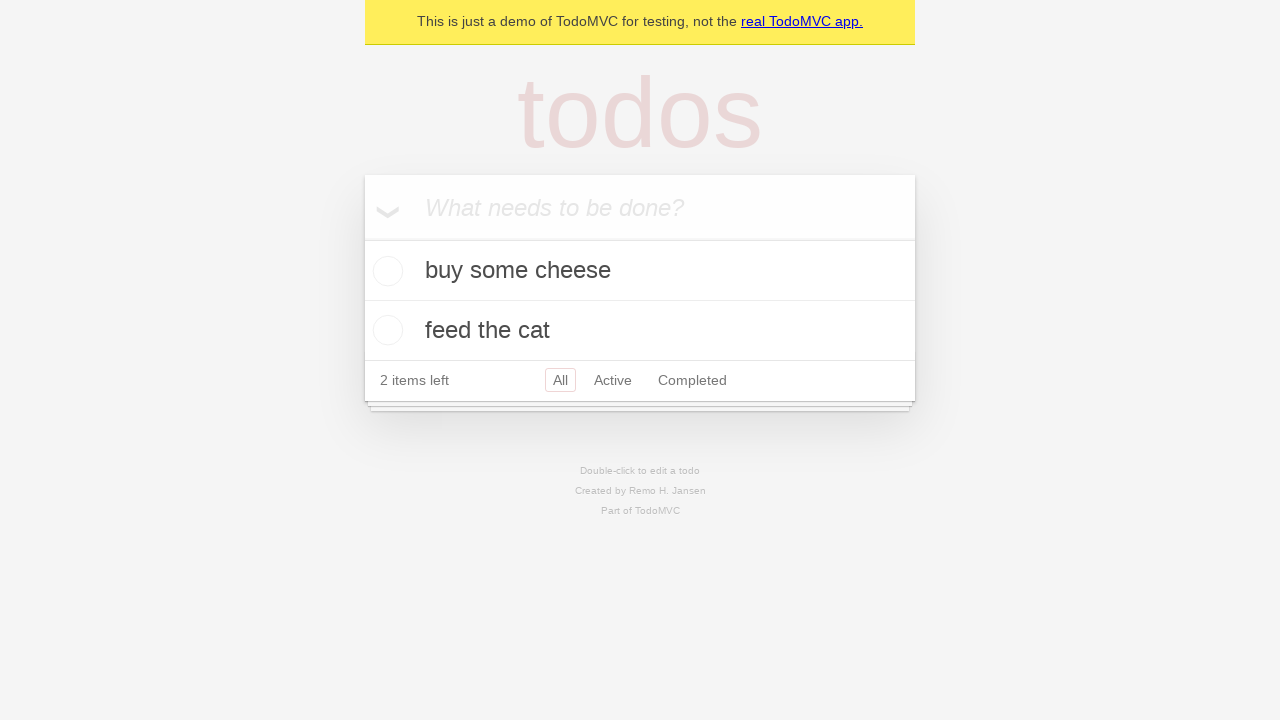

Filled third todo input with 'book a doctors appointment' on internal:attr=[placeholder="What needs to be done?"i]
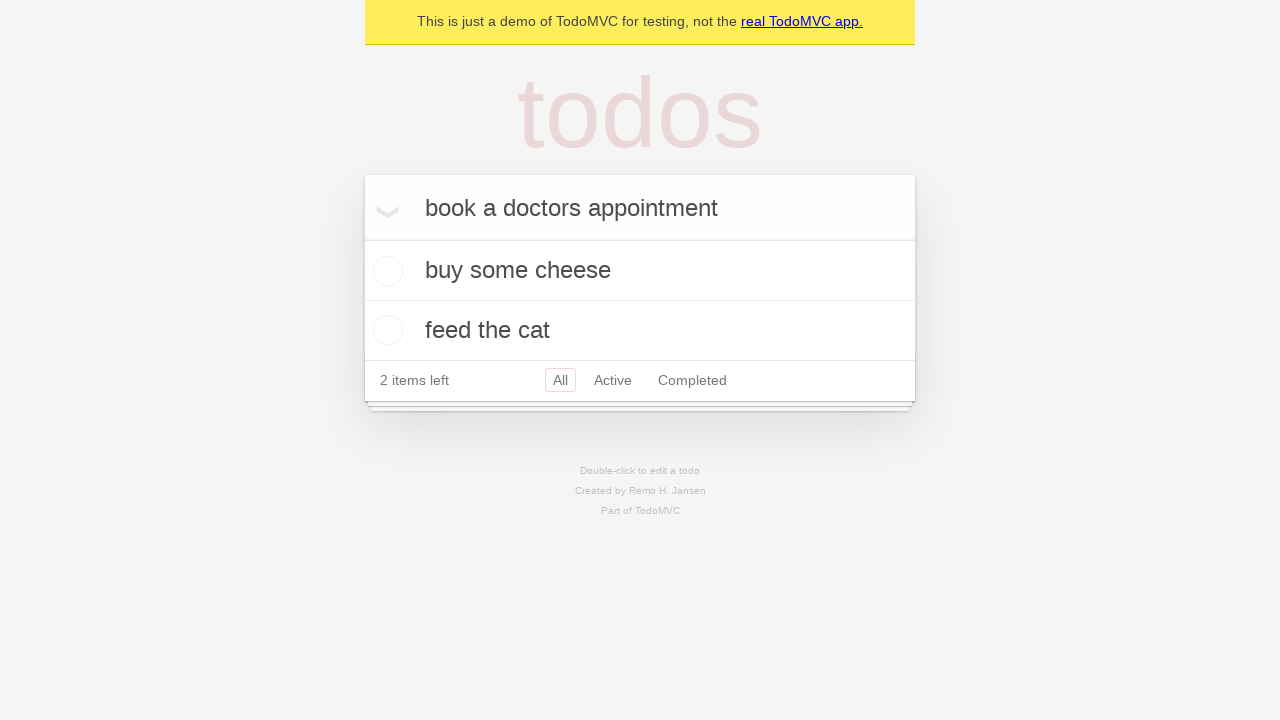

Pressed Enter to create third todo on internal:attr=[placeholder="What needs to be done?"i]
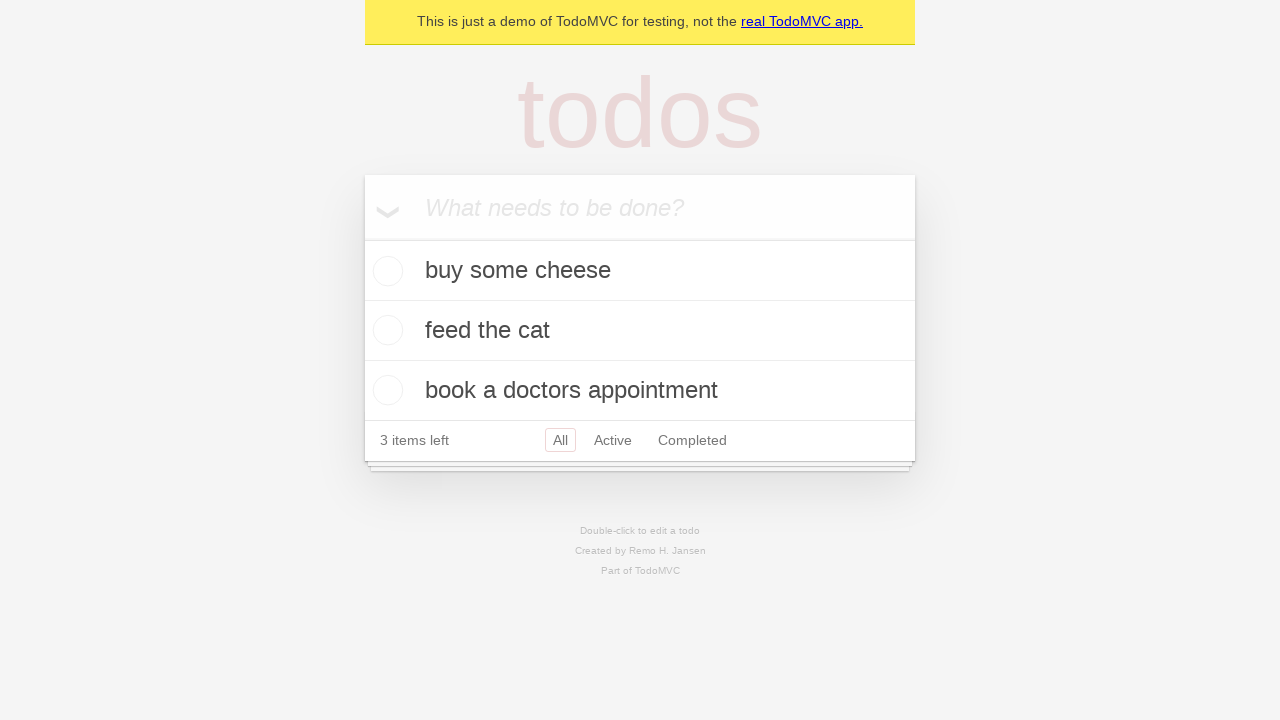

Double-clicked second todo item to enter edit mode at (640, 331) on internal:testid=[data-testid="todo-item"s] >> nth=1
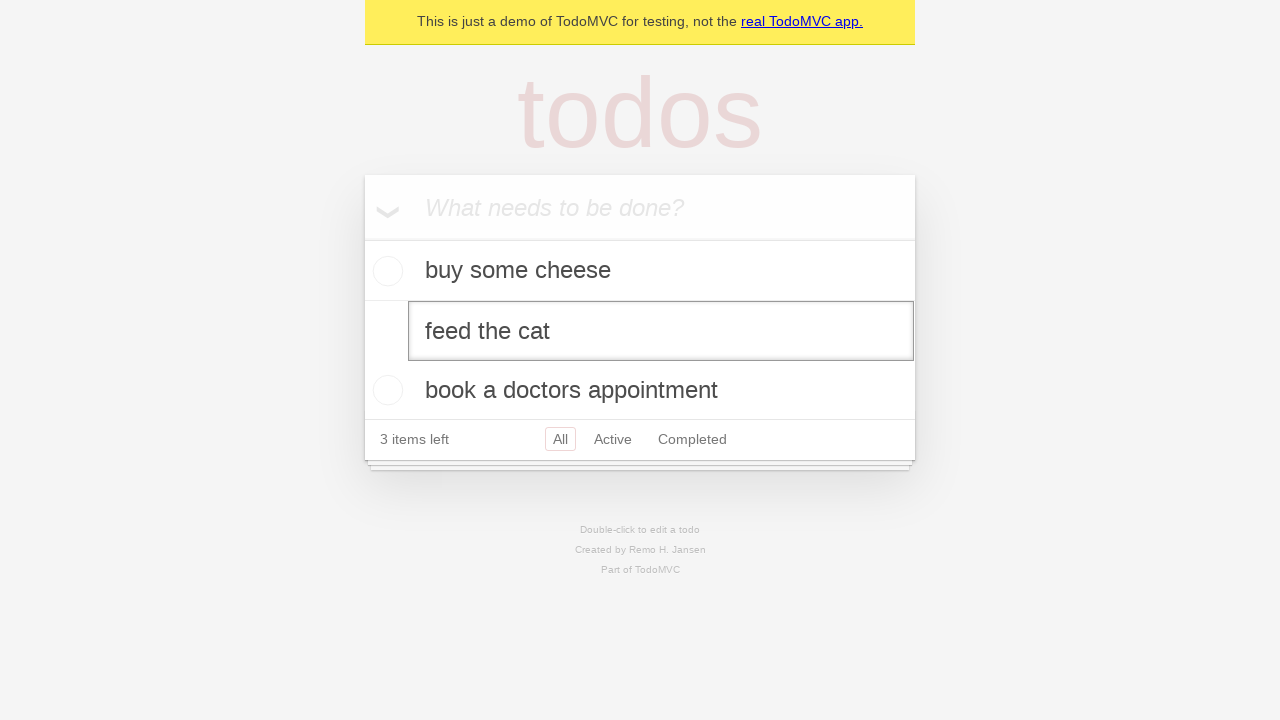

Changed todo text to 'buy some sausages' on internal:testid=[data-testid="todo-item"s] >> nth=1 >> internal:role=textbox[nam
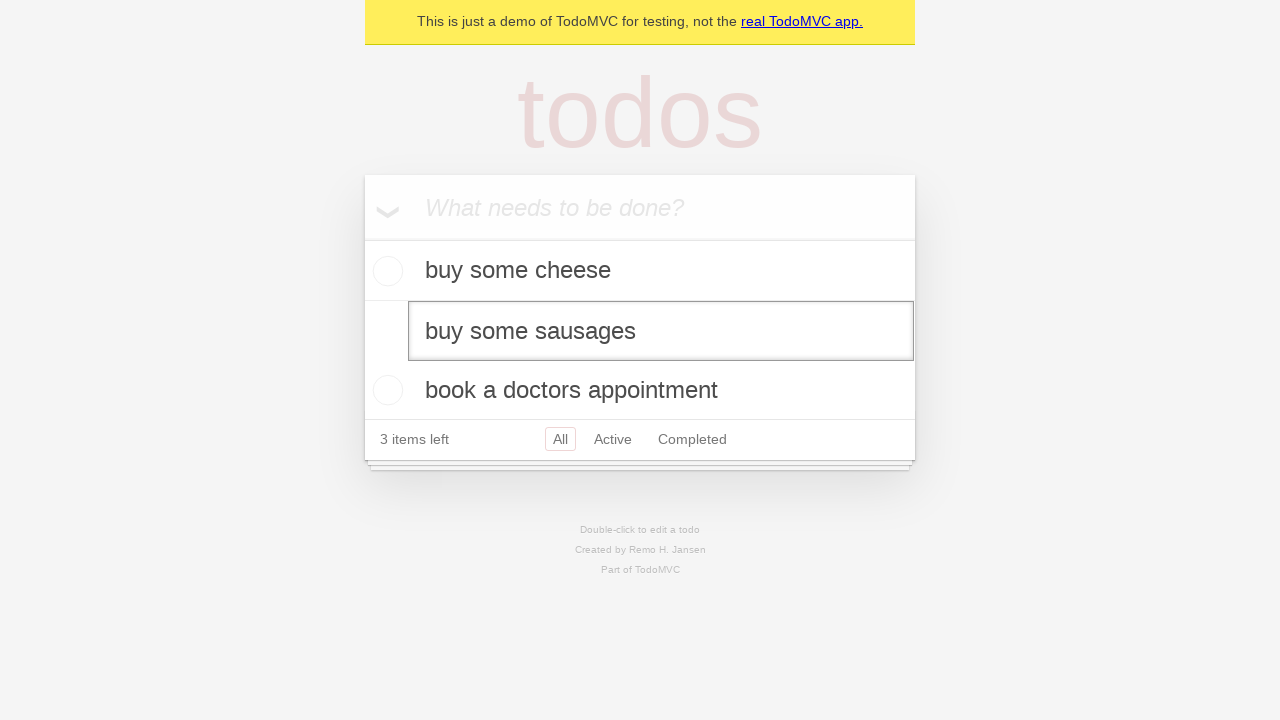

Dispatched blur event to save edits
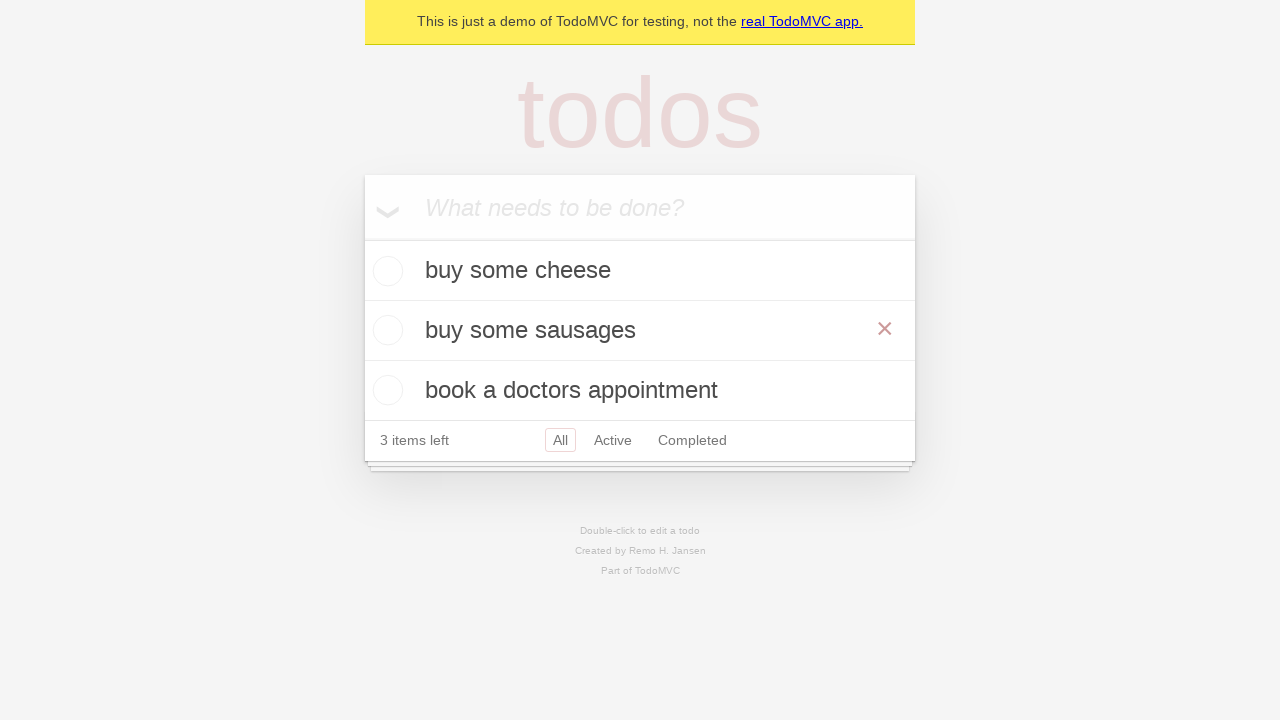

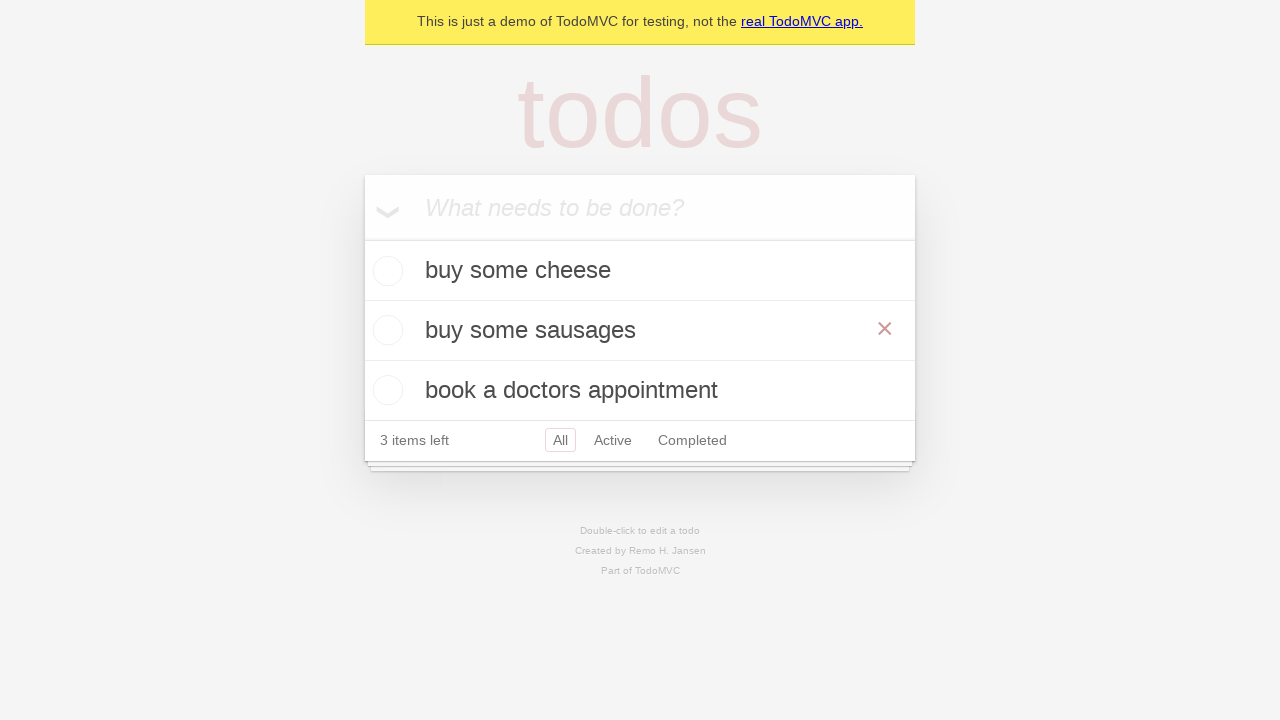